Tests Google Translate functionality by entering English text "hello" into the translation input field and waiting for the Japanese translation to appear.

Starting URL: https://translate.google.co.jp/?hl=ja&tab=TT&sl=en&tl=ja&op=translate

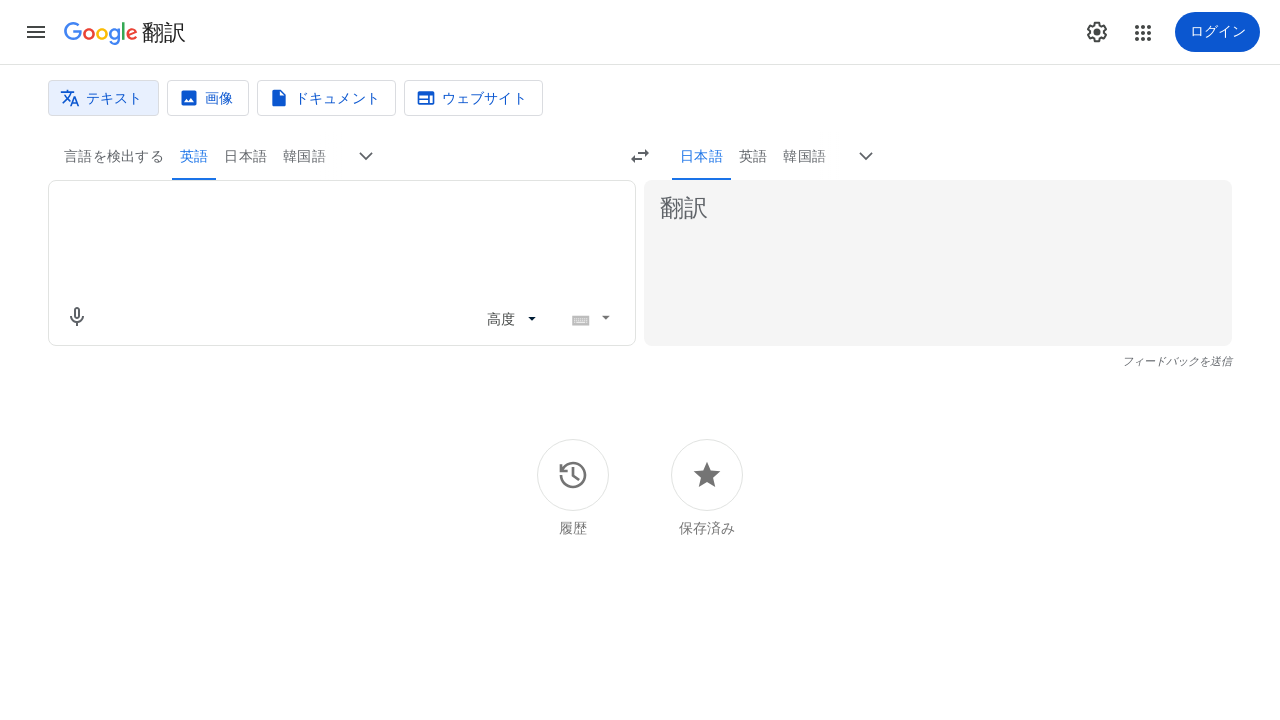

Translation input textarea loaded
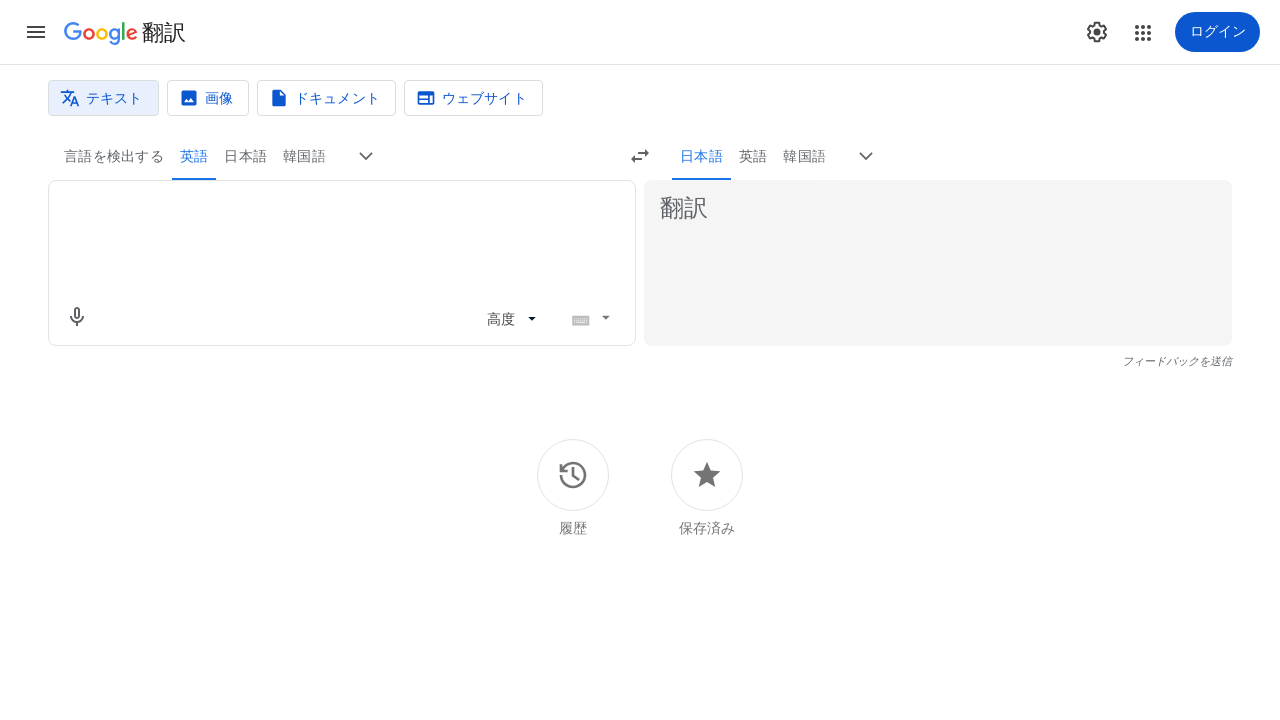

Entered 'hello' into the translation input field on textarea[aria-label]
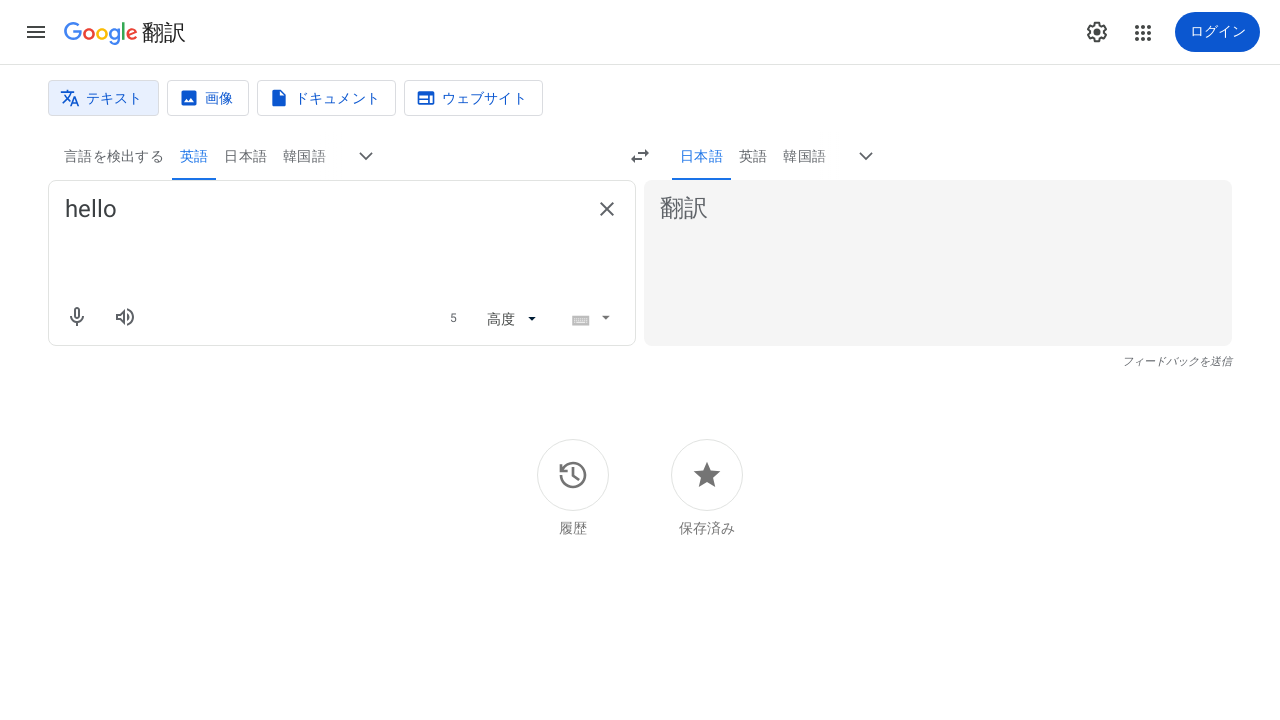

Waited 3 seconds for translation to process
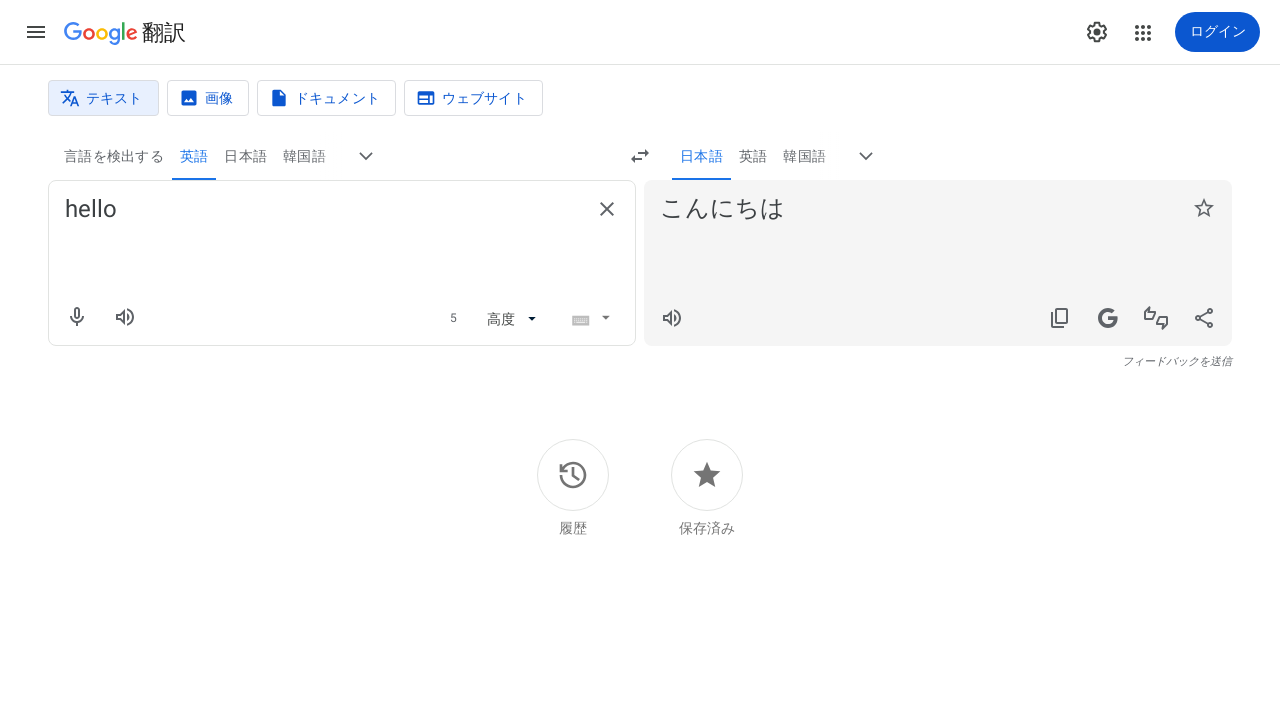

Japanese translation result appeared
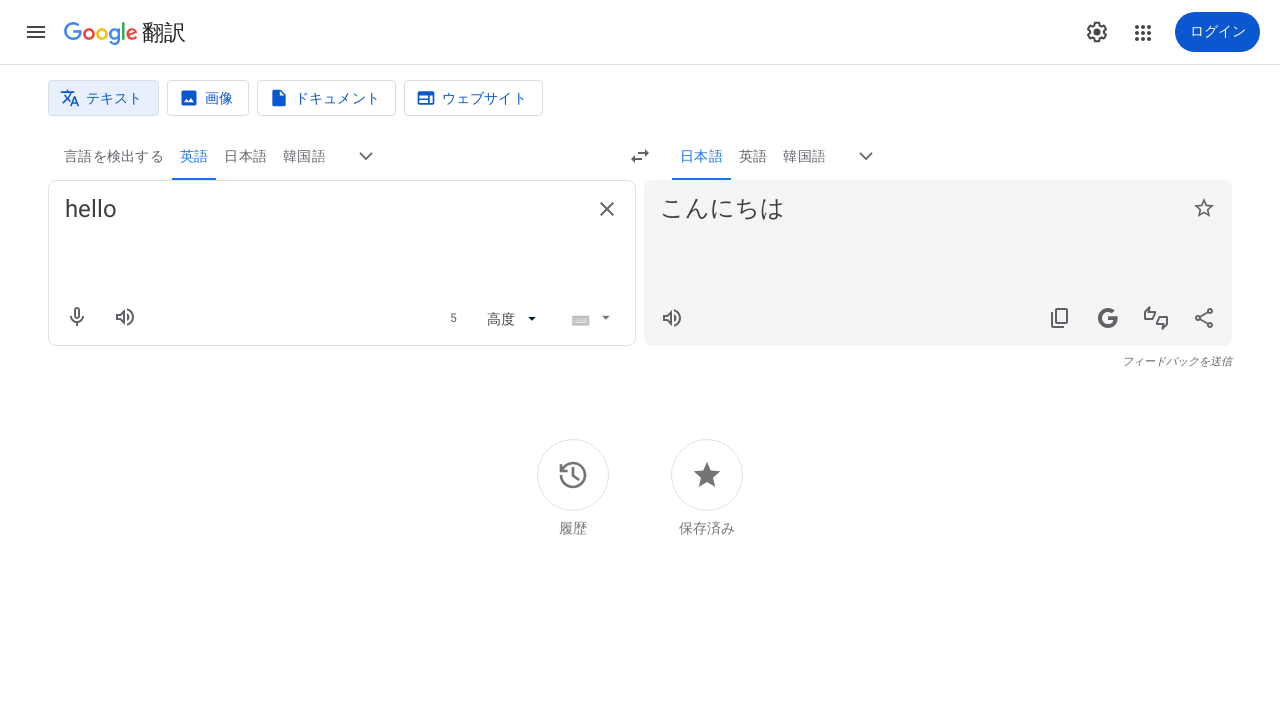

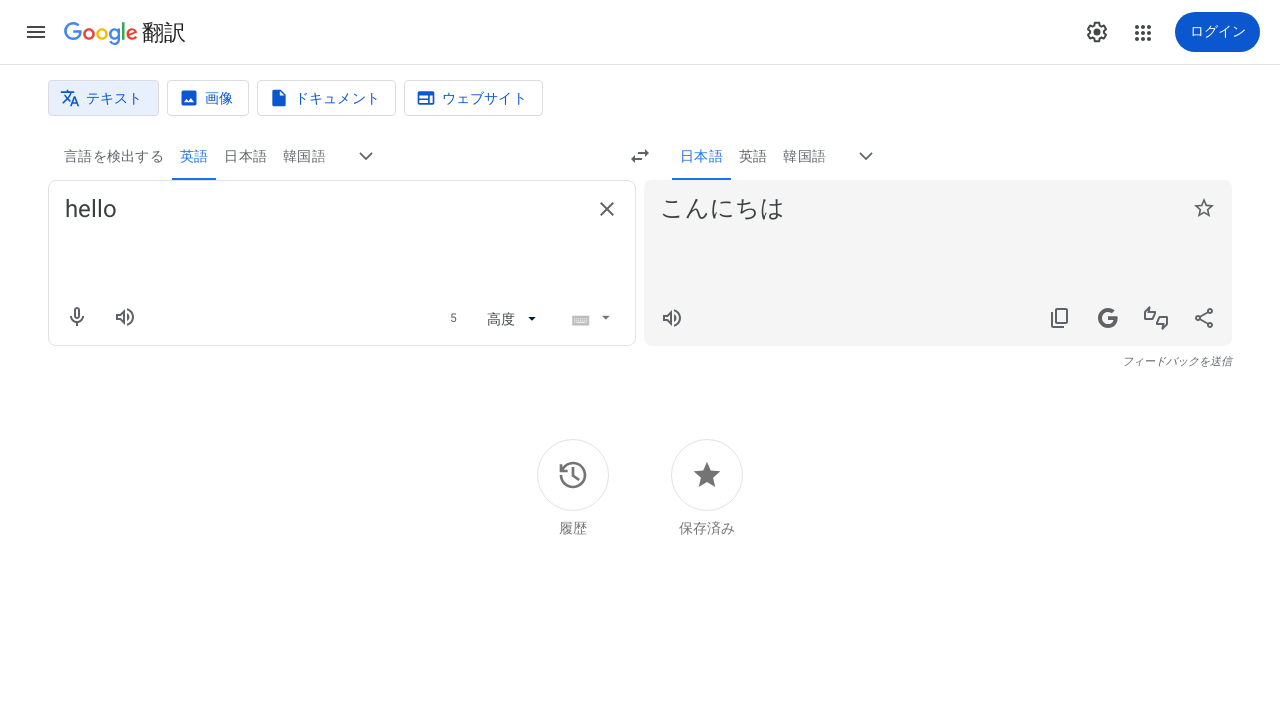